Tests alert handling functionality by triggering different types of alerts and accepting or dismissing them

Starting URL: https://rahulshettyacademy.com/AutomationPractice/

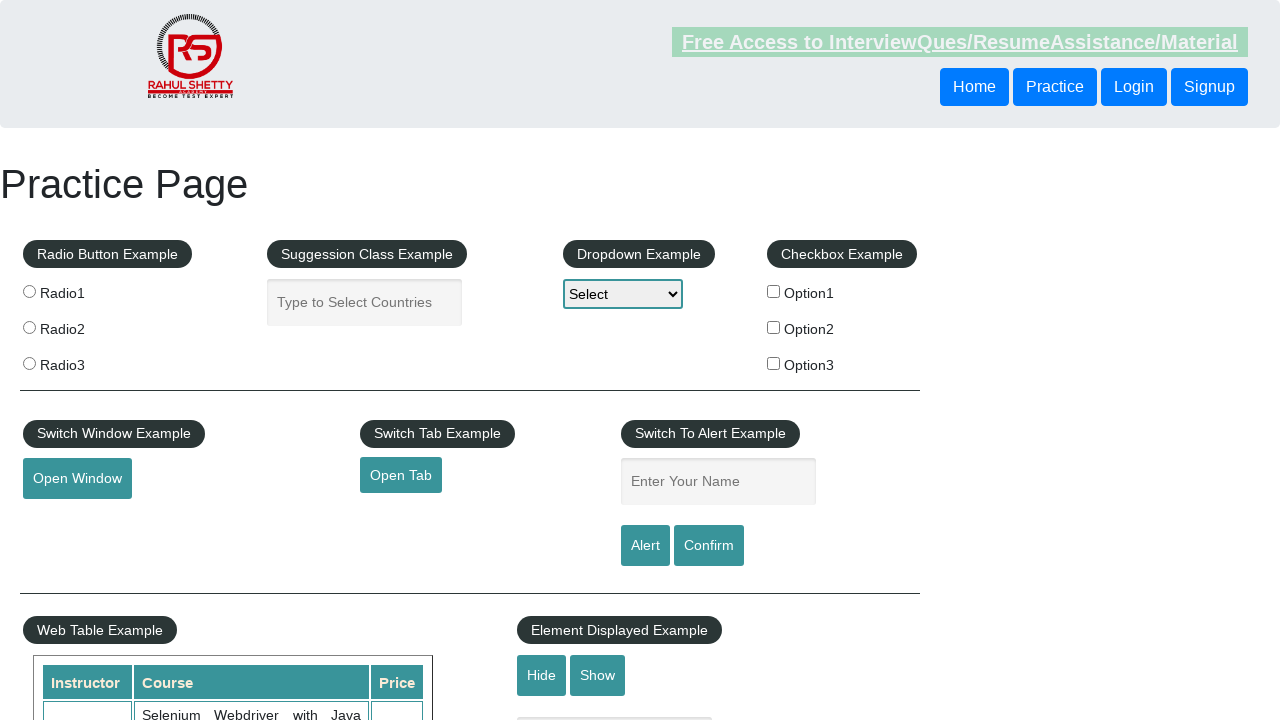

Filled name field with 'Ragu' on #name
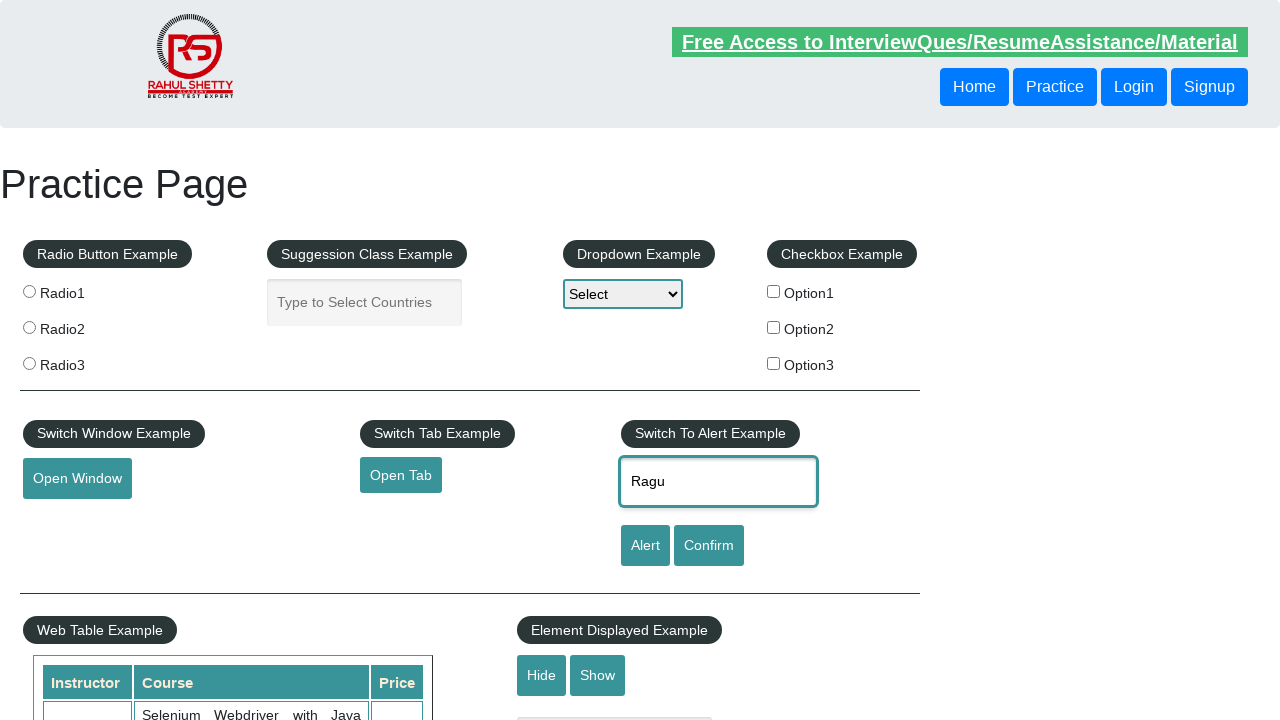

Clicked alert button to trigger alert dialog at (645, 546) on #alertbtn
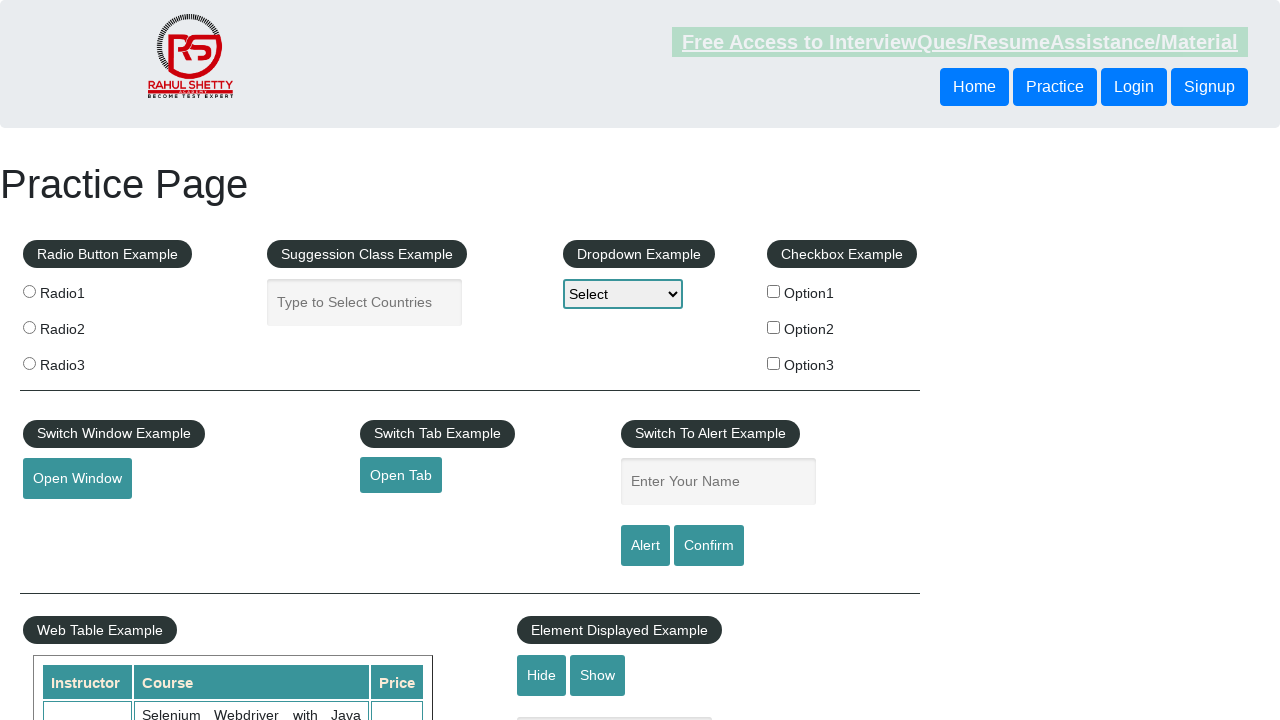

Set up dialog handler to accept alert
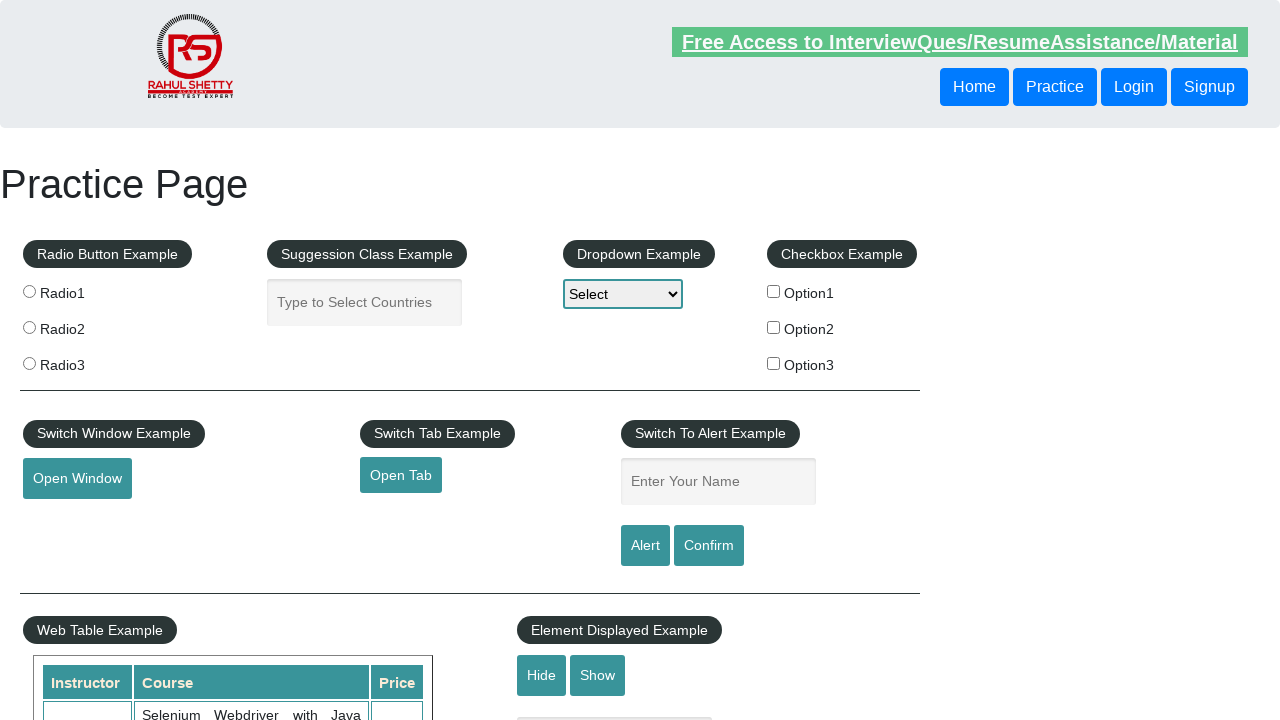

Filled name field again with 'Ragu' on #name
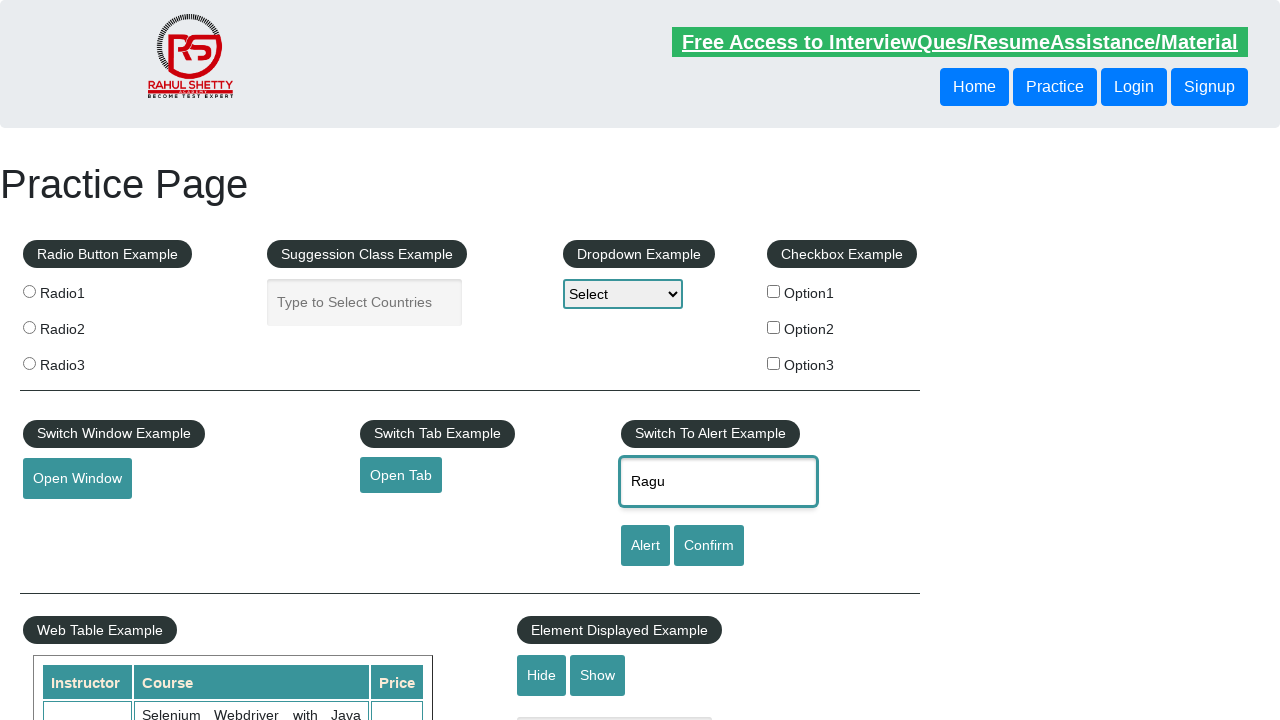

Clicked confirmation button to trigger confirmation dialog at (709, 546) on #confirmbtn
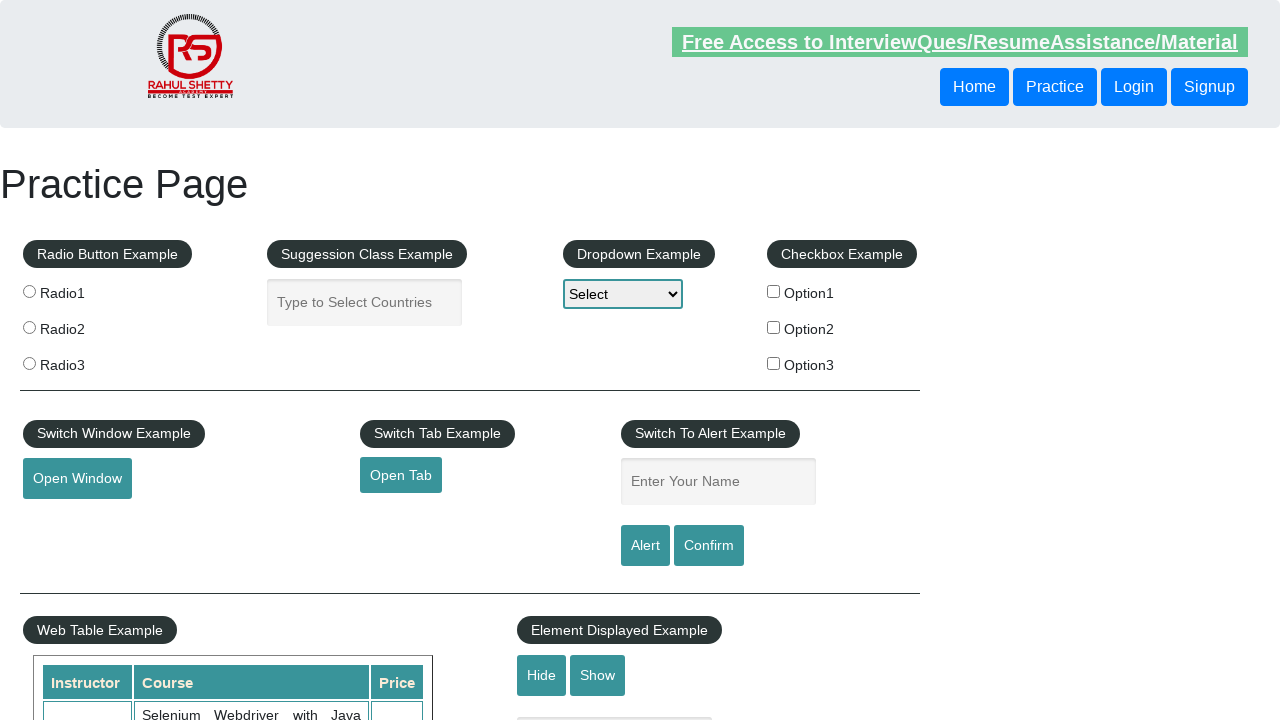

Set up dialog handler to dismiss confirmation dialog
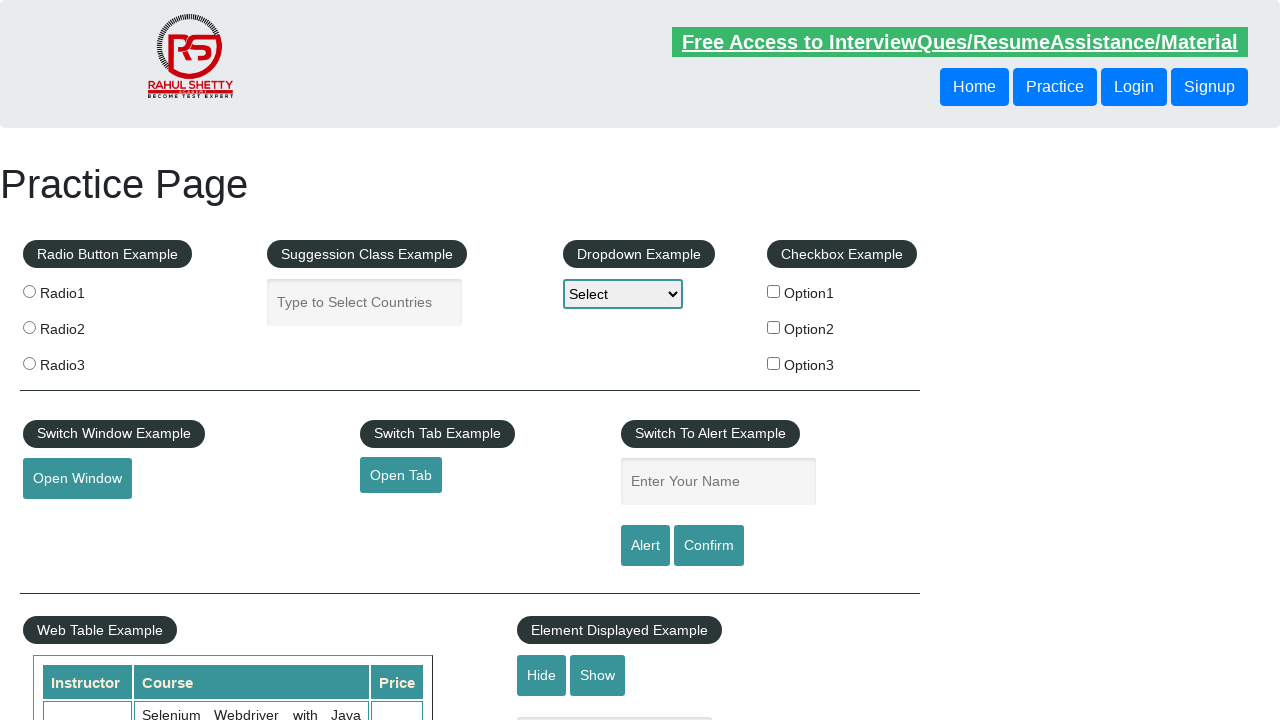

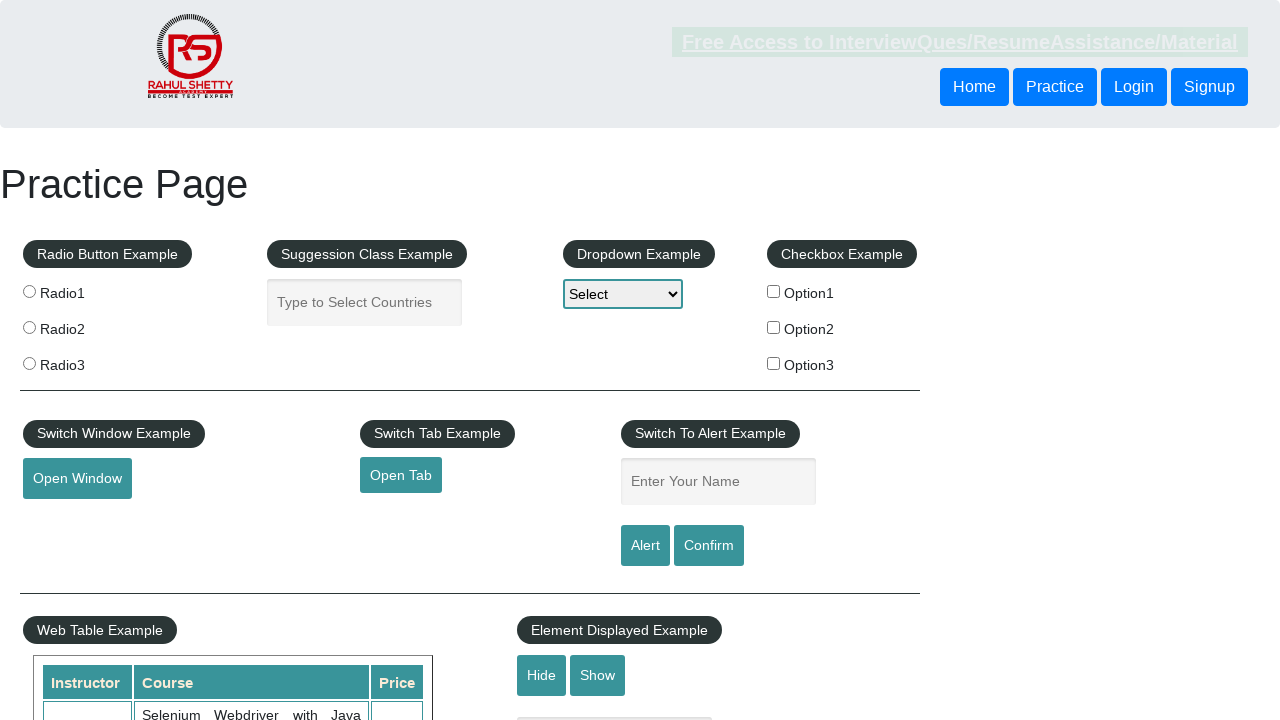